Tests an interactive UI by clicking through a sequence of elements including an oval button, a main big button, a mouse button SVG, and an OK round button.

Starting URL: https://spacelamb.12wave.com/

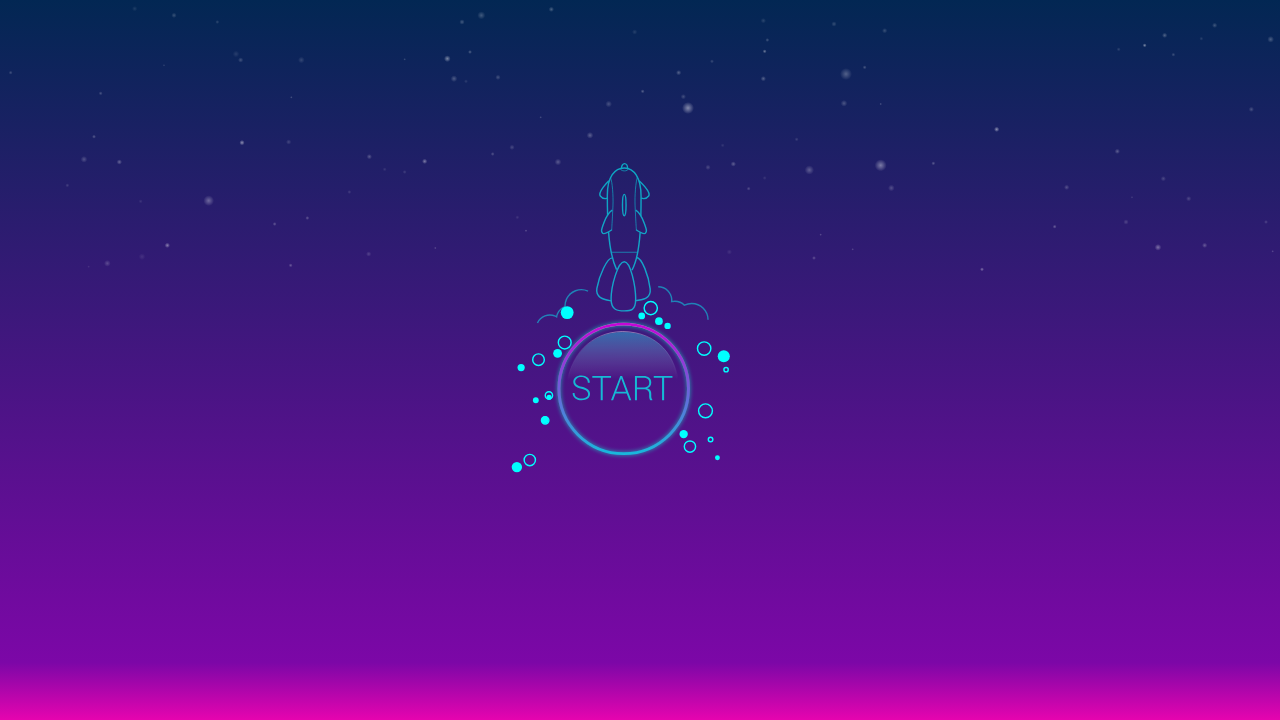

Clicked oval button at (624, 389) on #oval
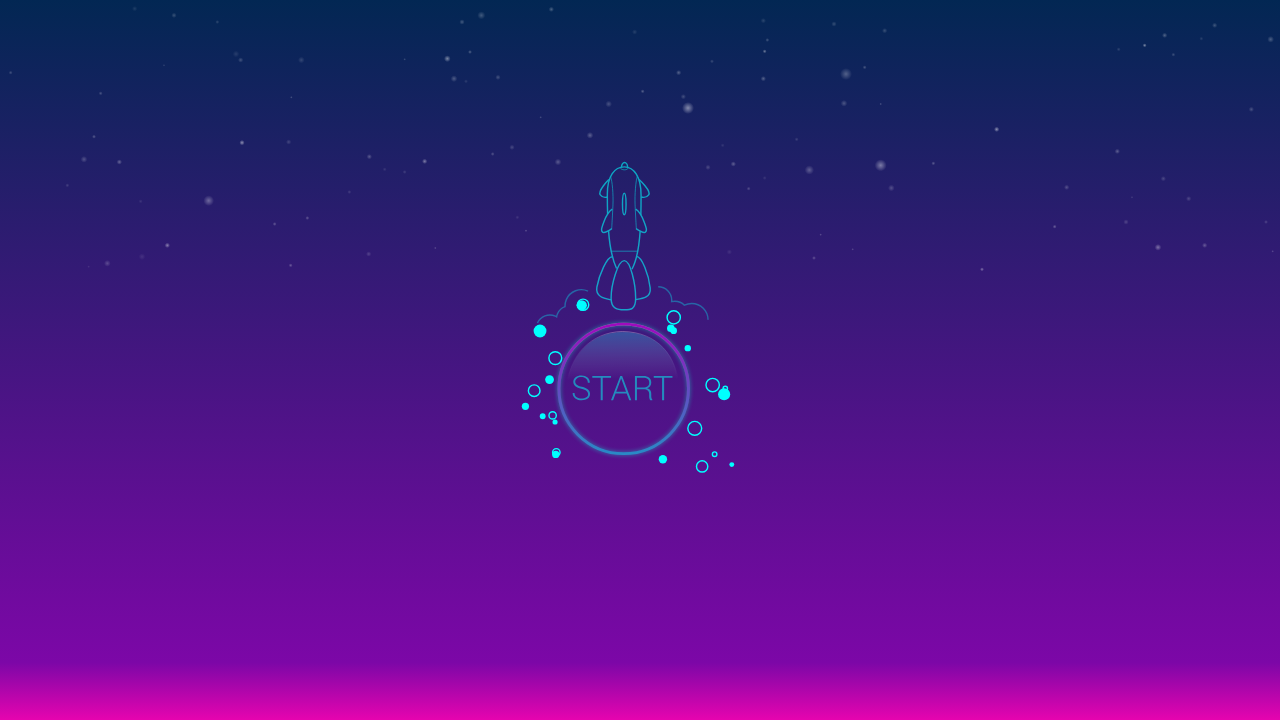

Clicked first path inside main big button at (472, 33) on #mainBigButton path >> nth=0
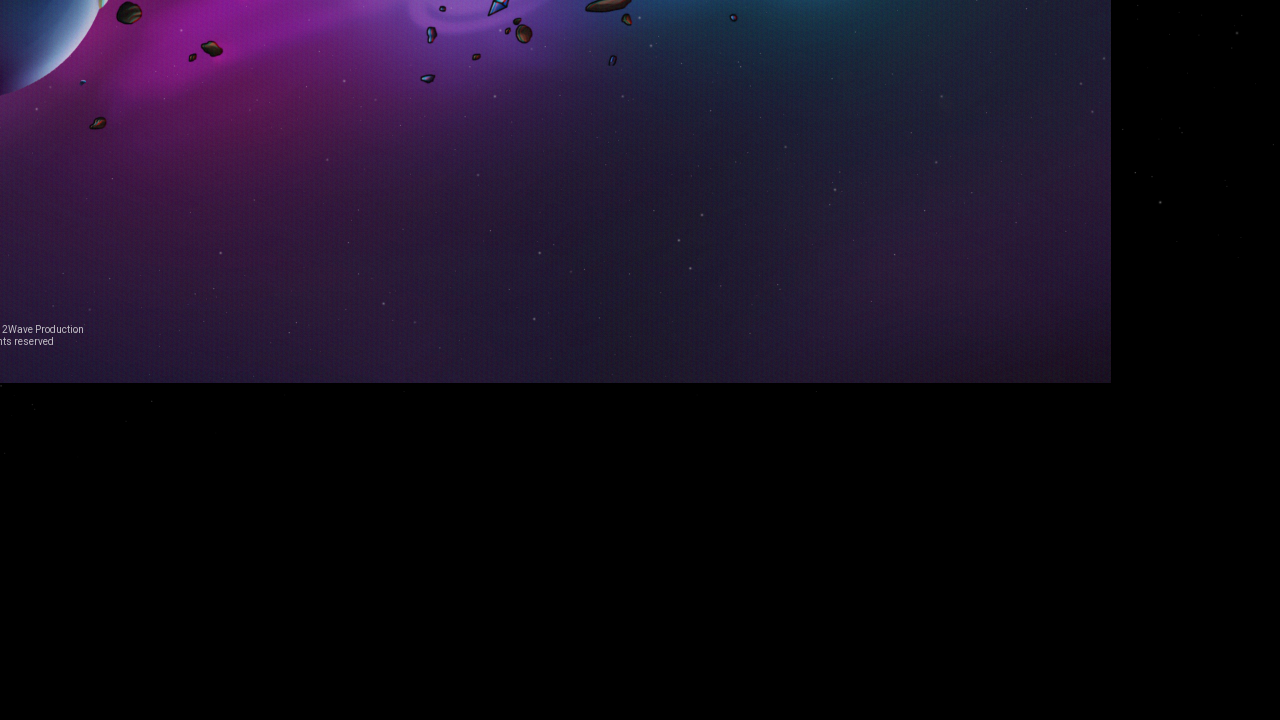

Clicked mouse button SVG element at (640, 350) on #mouse_button_svg
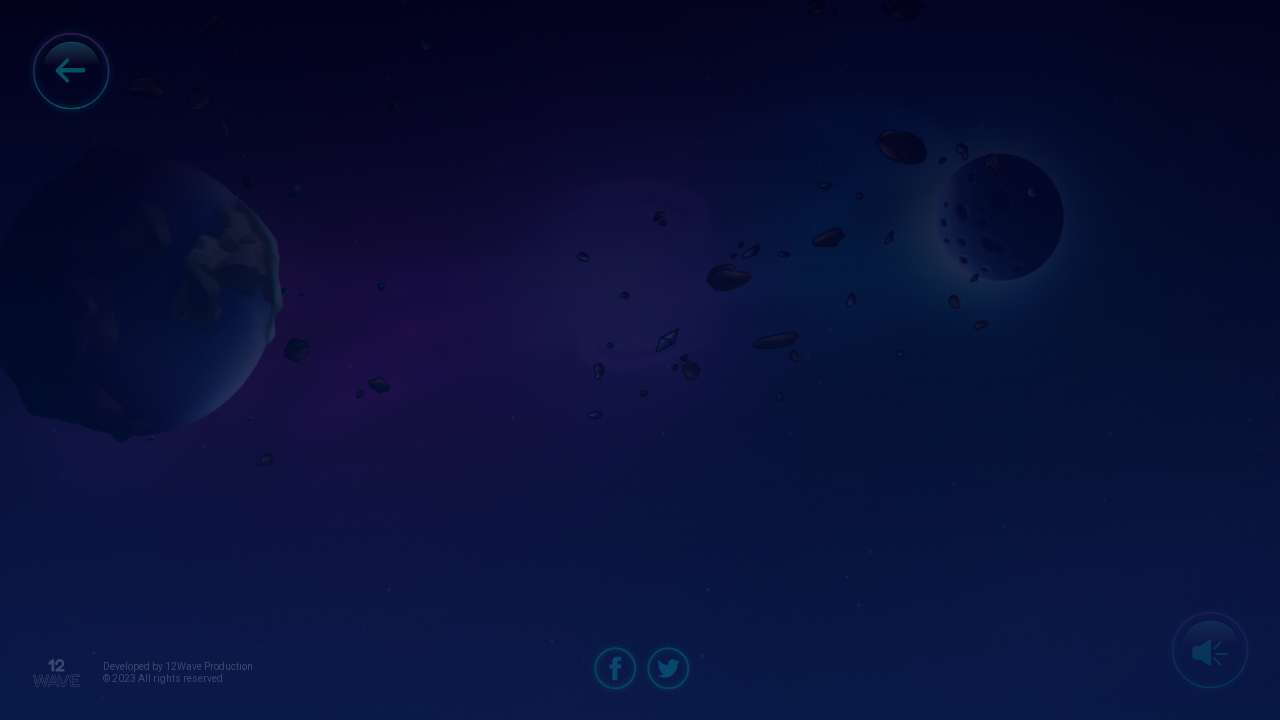

Clicked second path inside OK round button at (1039, 466) on #okRoundButton path >> nth=1
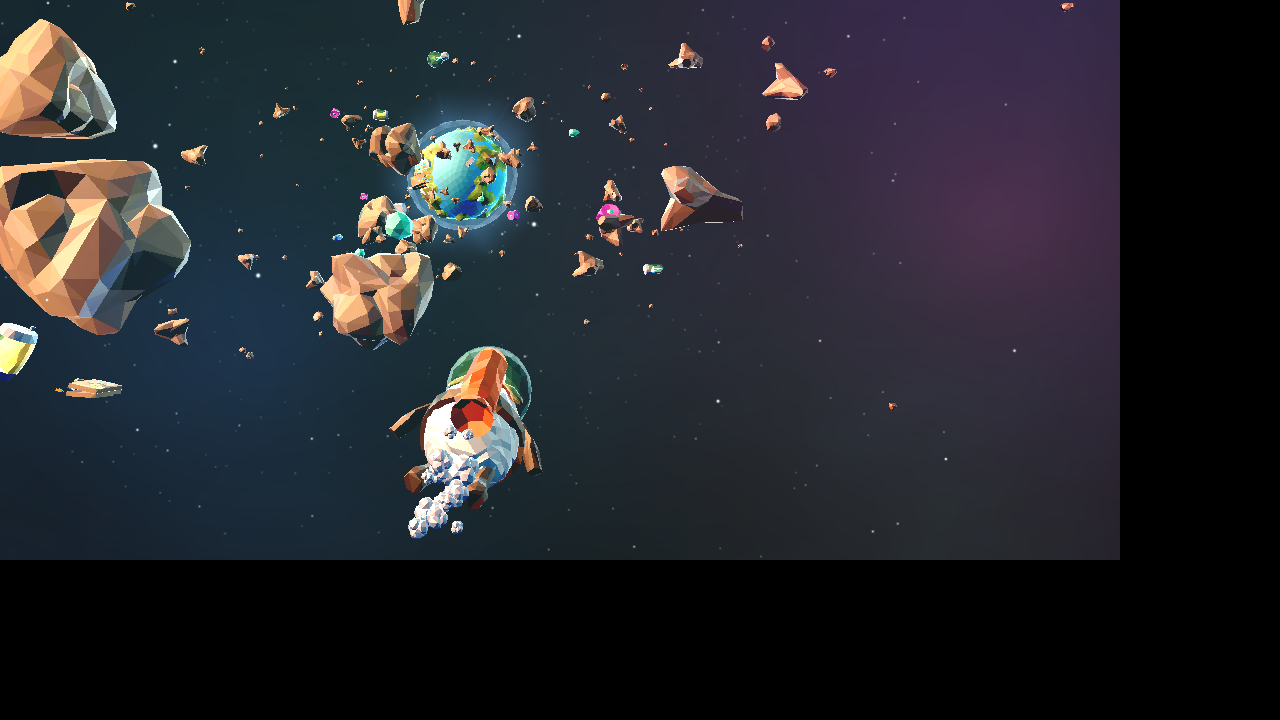

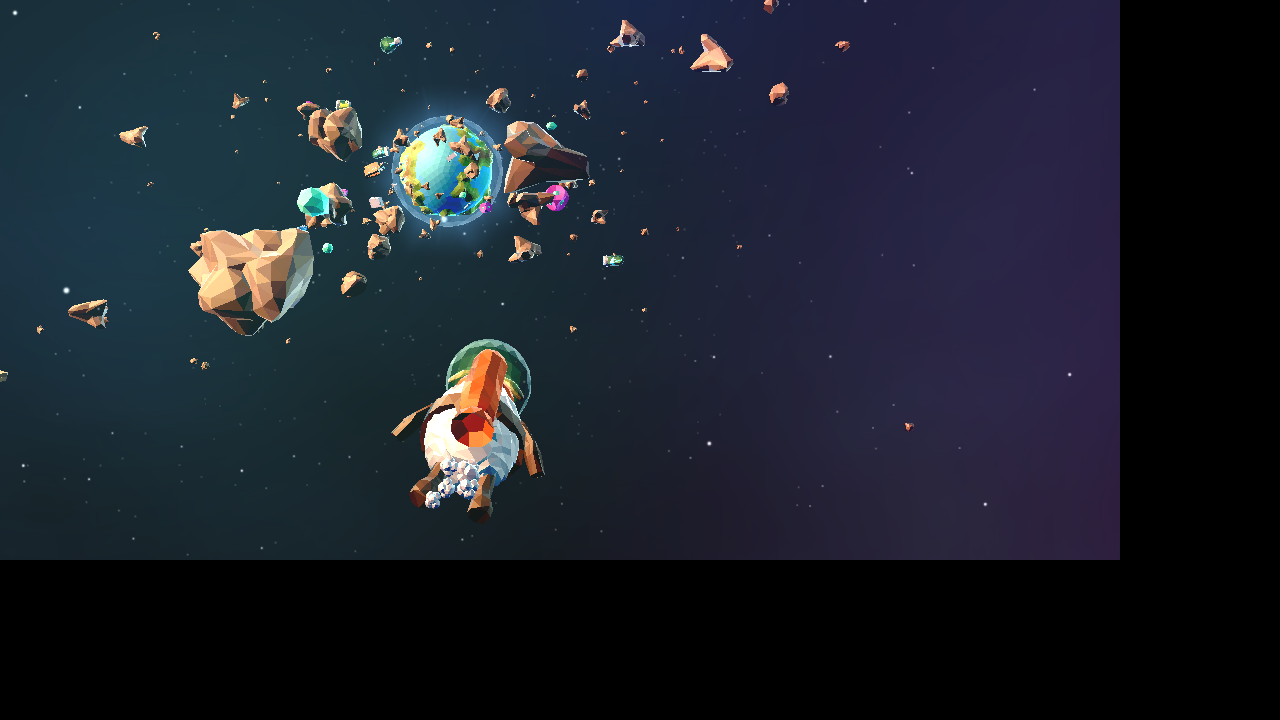